Tests keyboard input functionality by sending a SPACE key press to an input field and verifying the result message

Starting URL: https://the-internet.herokuapp.com/key_presses

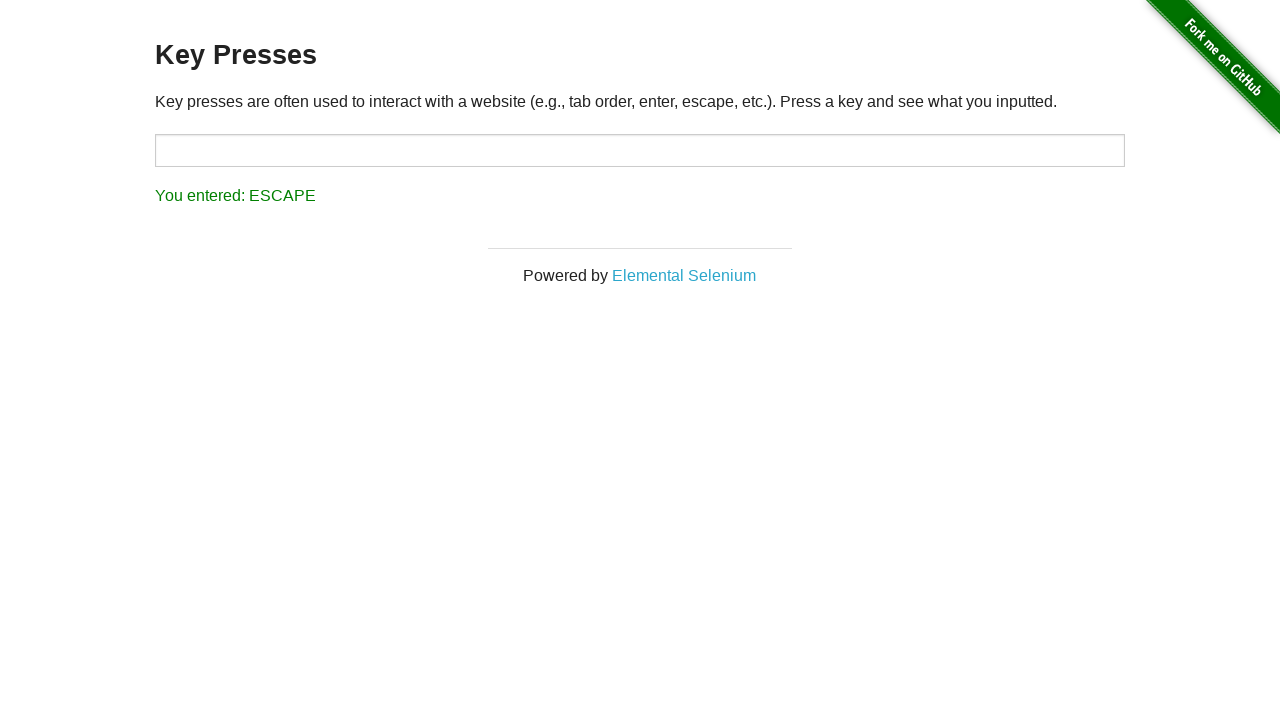

Clicked on the input field to focus it at (640, 150) on #target
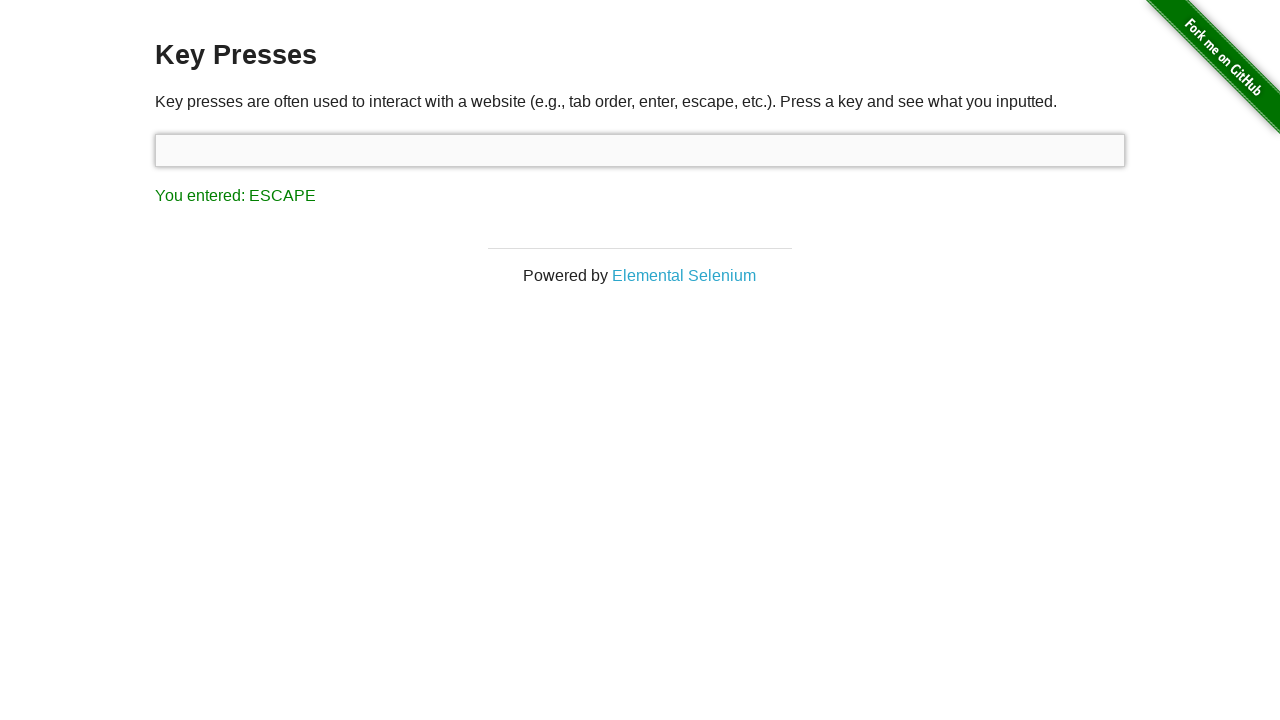

Sent SPACE key press to the input field
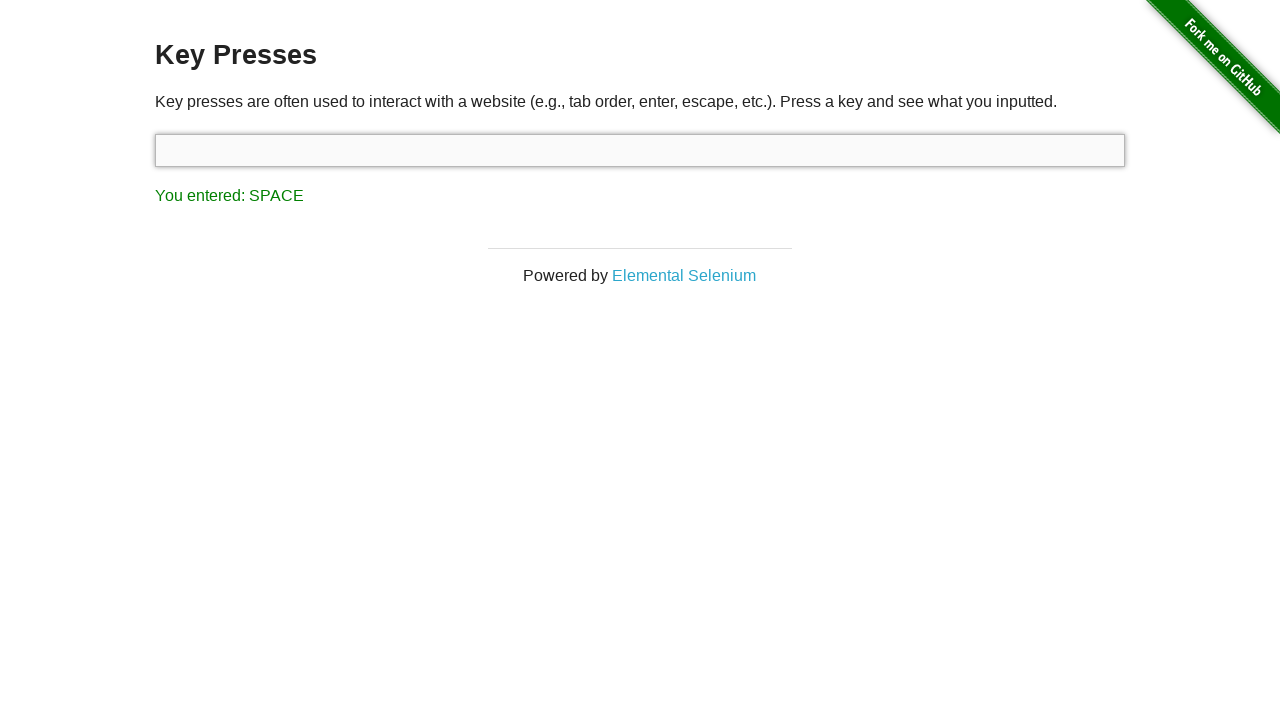

Verified that result message displays 'You entered: SPACE'
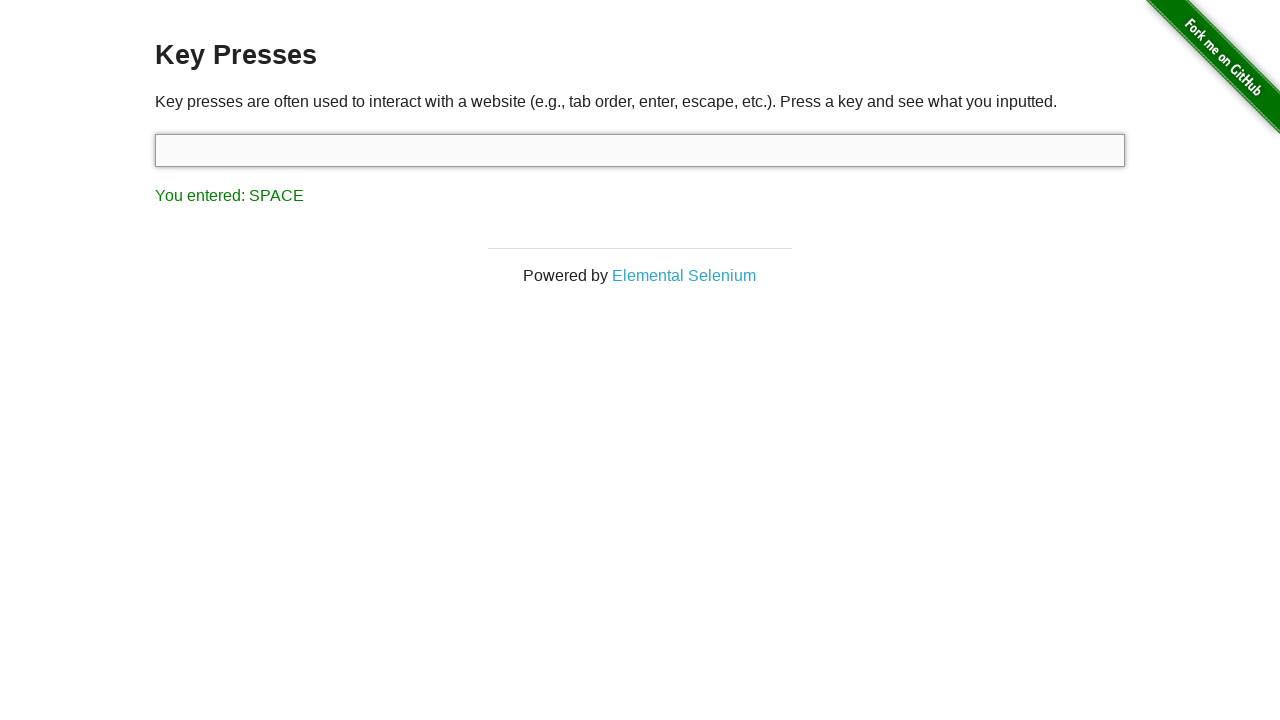

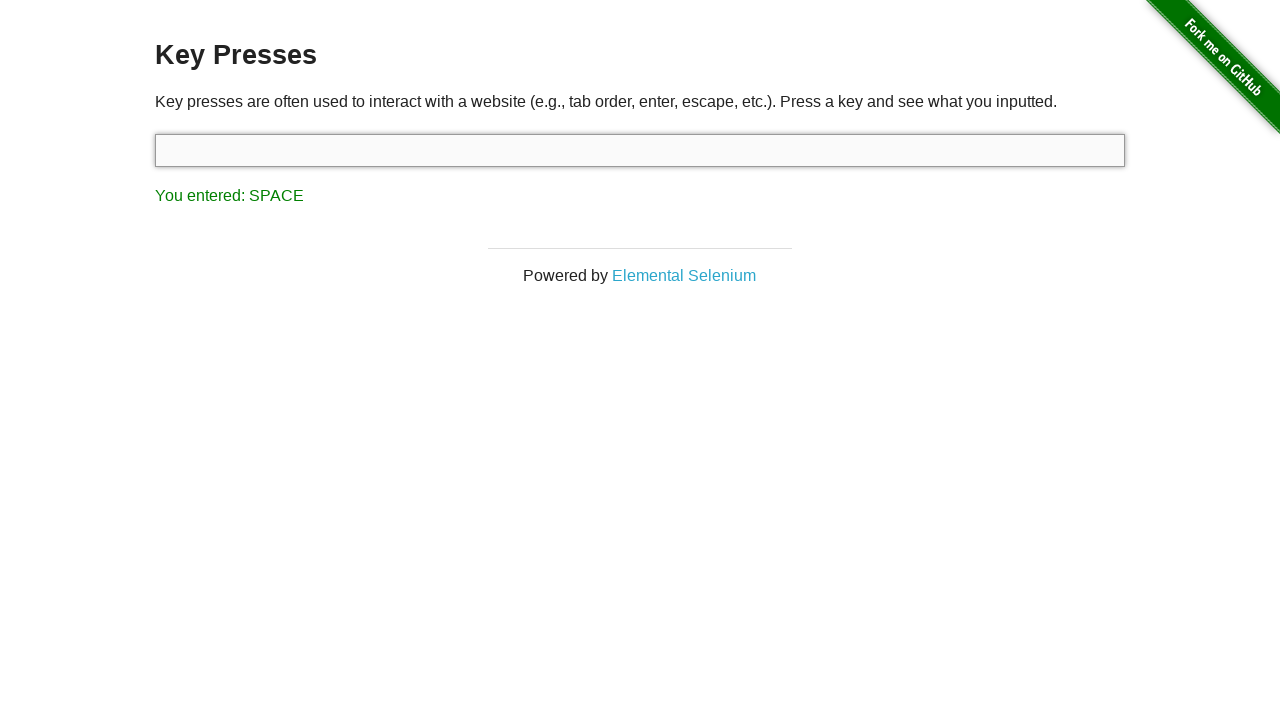